Tests various UI interactions including hiding/showing elements, handling dialog popups, hovering over elements, and interacting with content inside iframes

Starting URL: https://rahulshettyacademy.com/AutomationPractice/

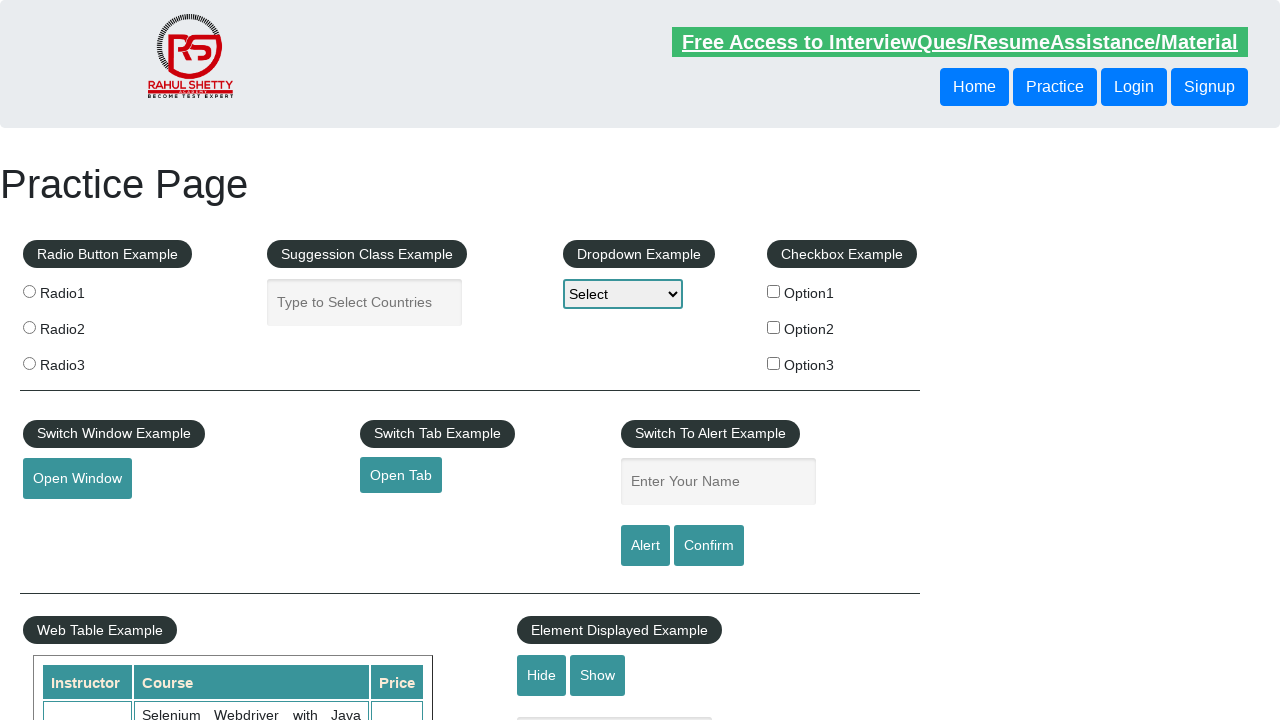

Waited for text element to be visible
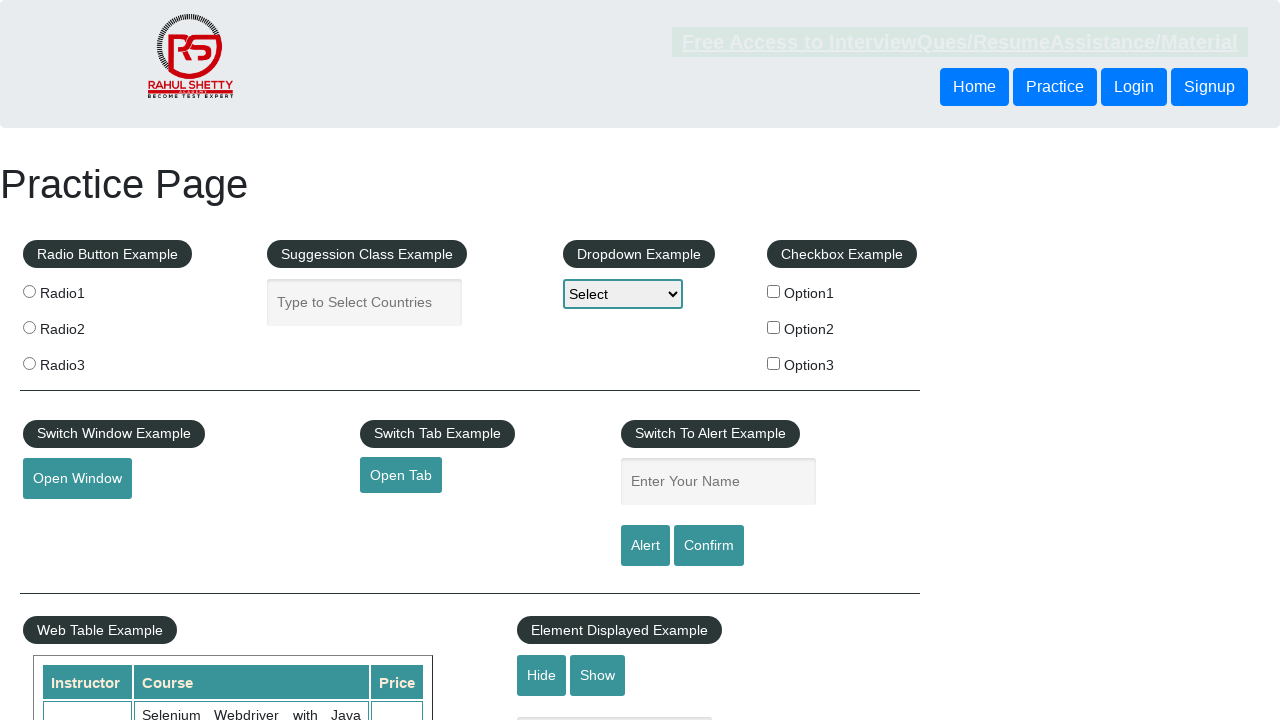

Clicked hide button to hide text element at (542, 675) on #hide-textbox
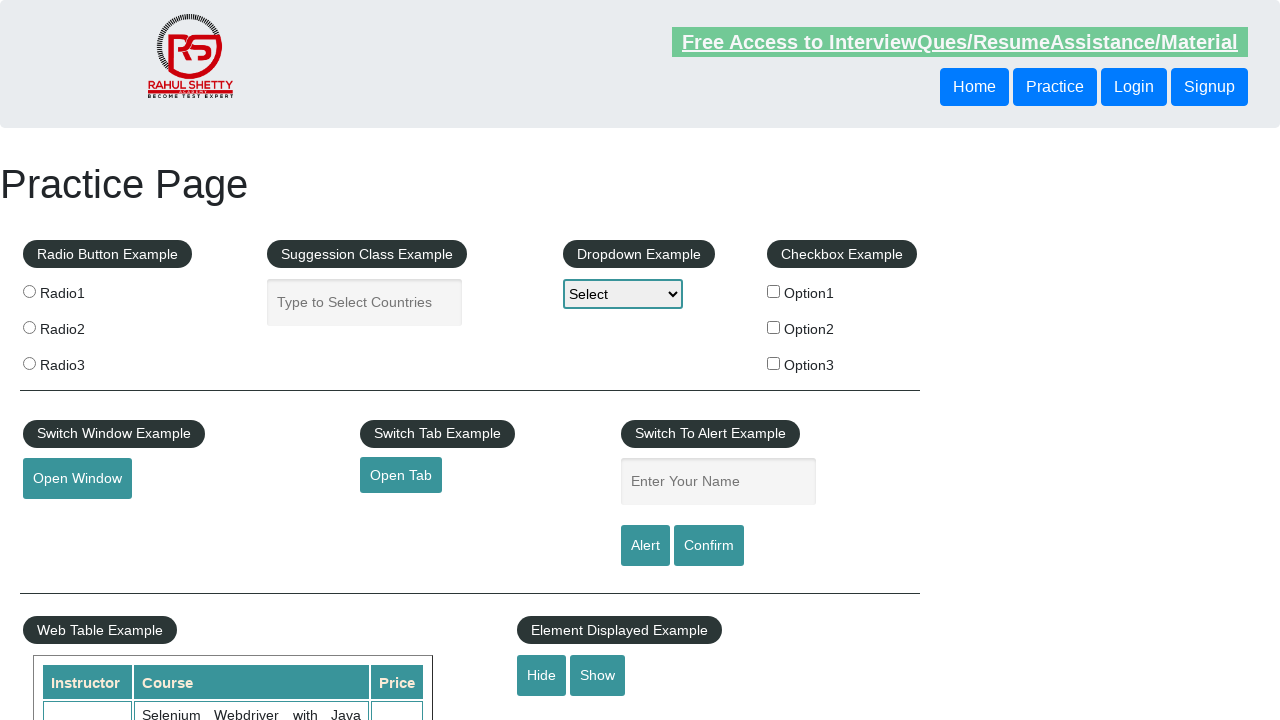

Verified text element is now hidden
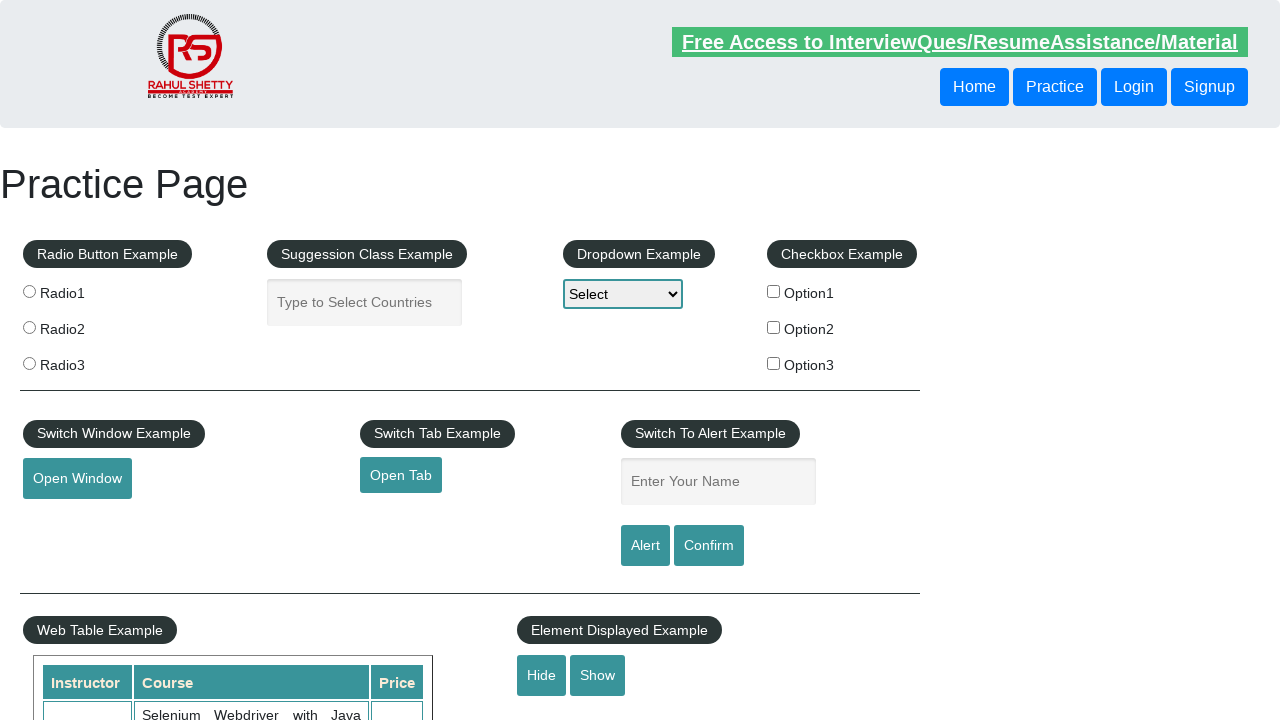

Set up dialog handler to accept popups
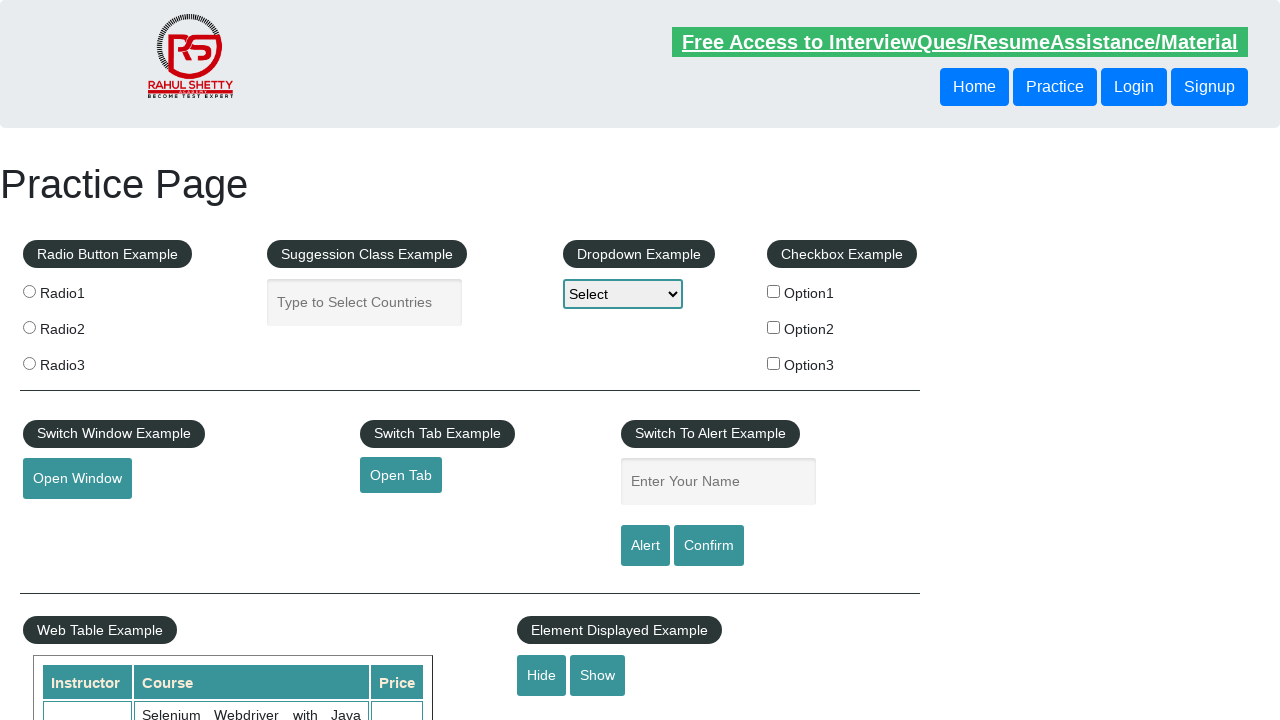

Clicked confirm button and accepted dialog popup at (709, 546) on #confirmbtn
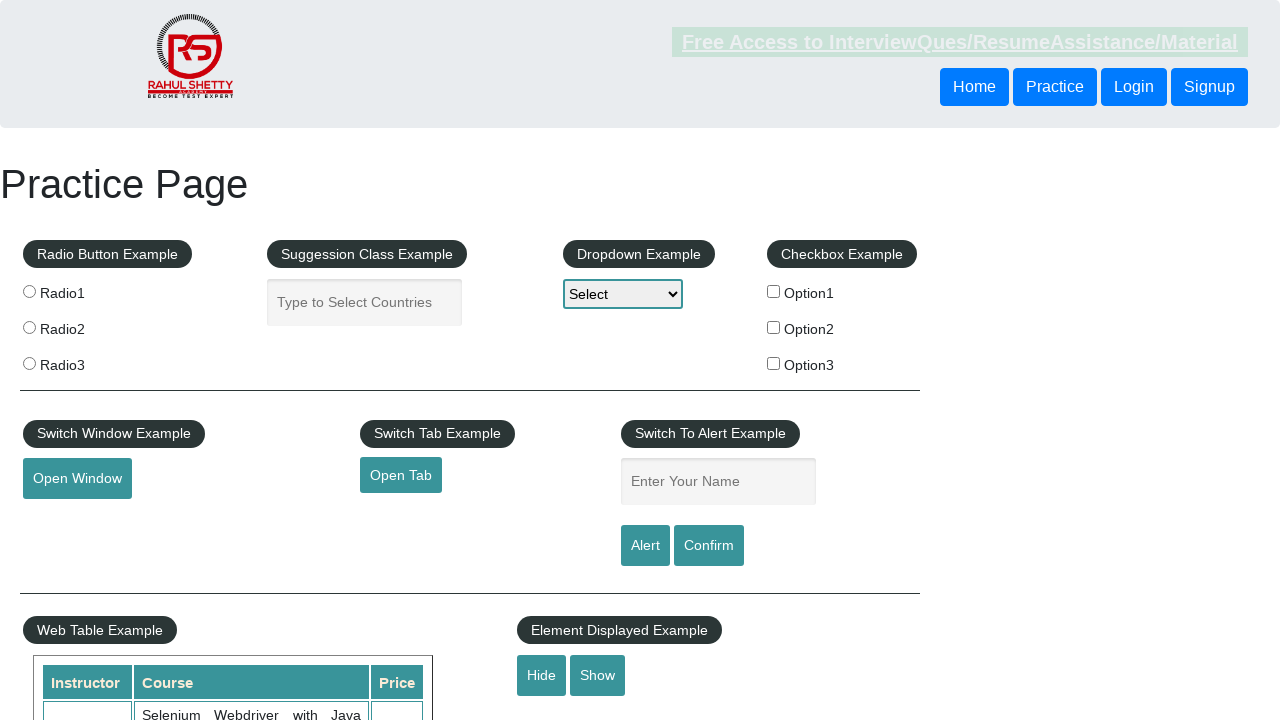

Hovered over mouse hover element at (83, 361) on #mousehover
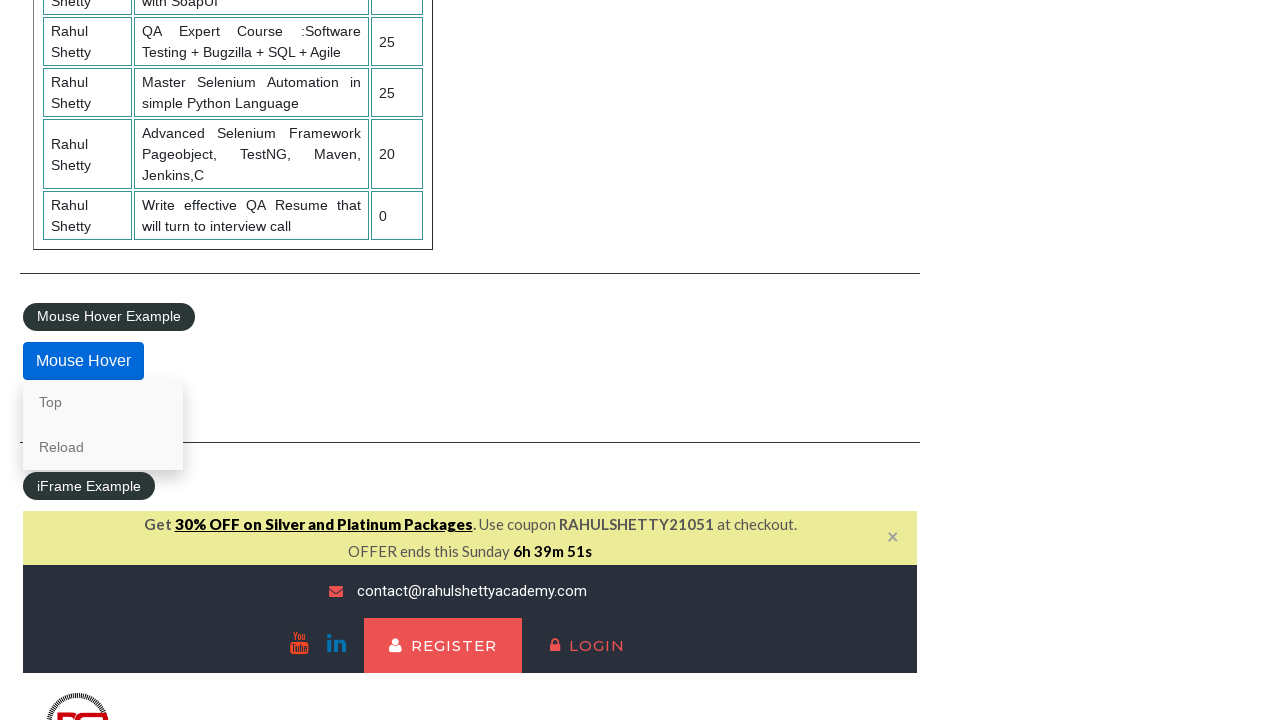

Located iframe element
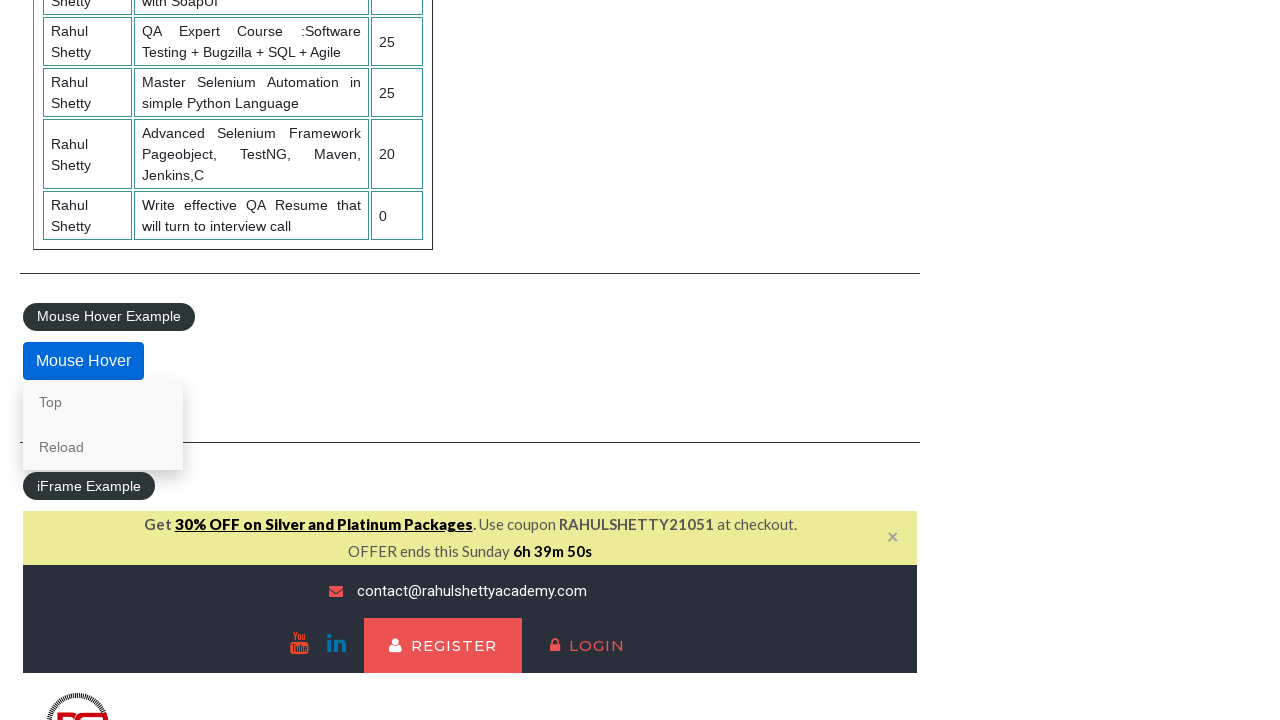

Clicked lifetime access link inside iframe at (307, 360) on #courses-iframe >> internal:control=enter-frame >> li a[href*='lifetime-access']
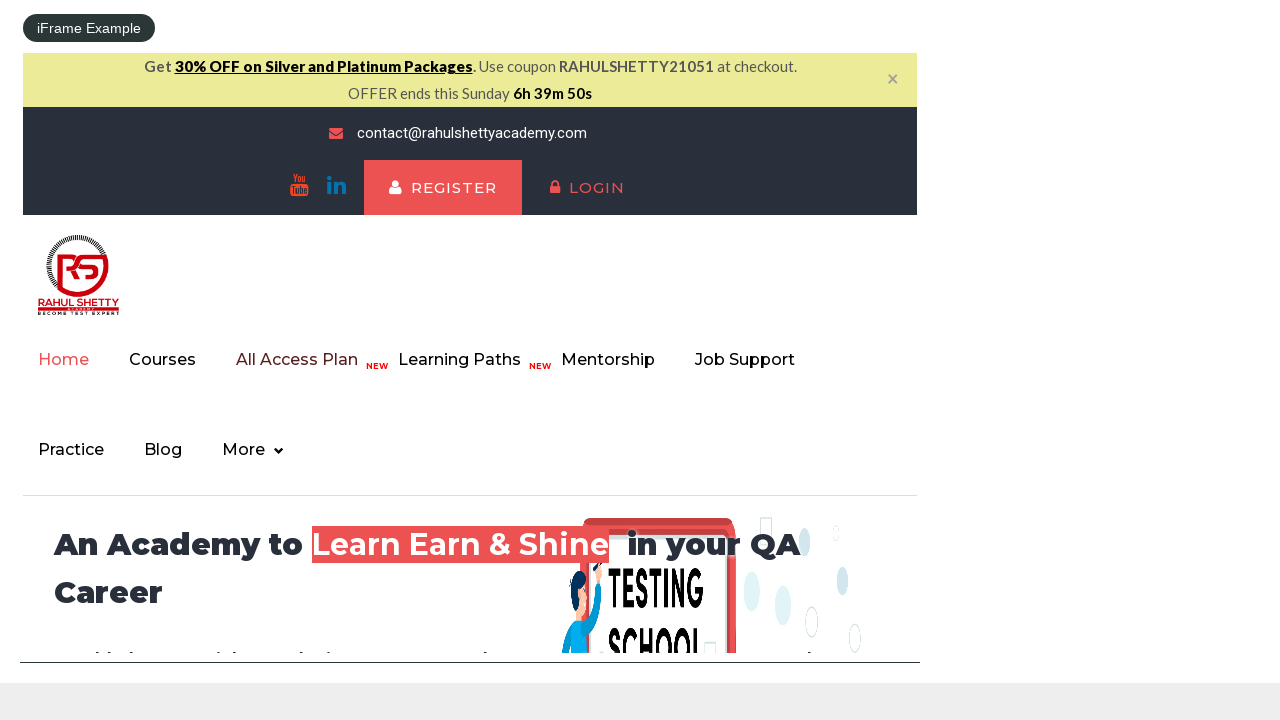

Retrieved subscriber number from iframe: 13,522
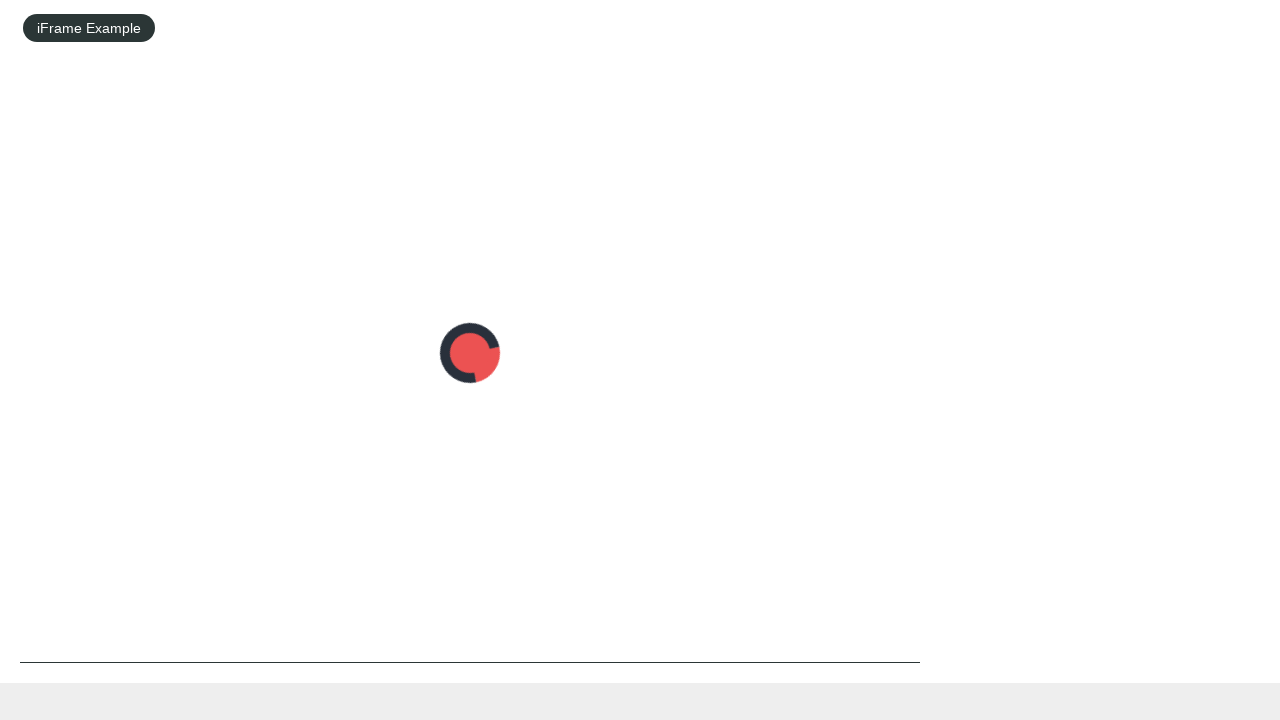

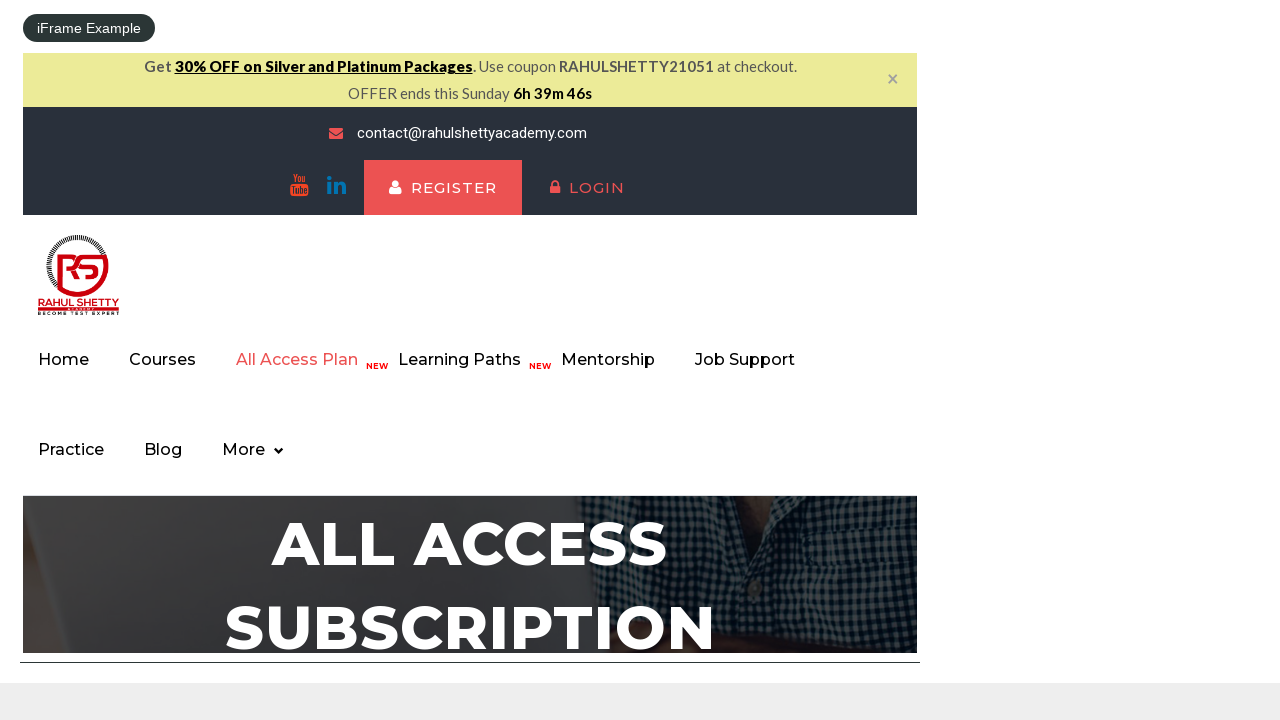